Tests alert handling by clicking an alert button, waiting for the alert to appear, and accepting it.

Starting URL: https://rahulshettyacademy.com/AutomationPractice/

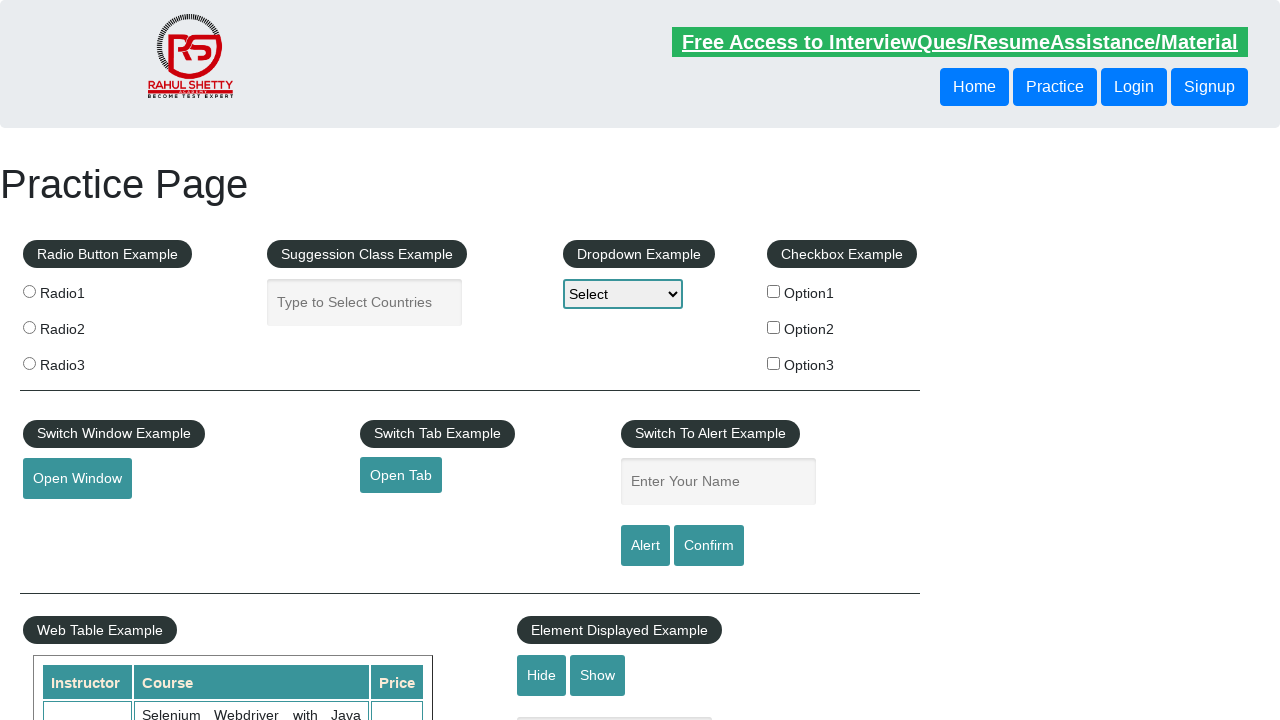

Navigated to Rahul Shetty Academy Automation Practice page
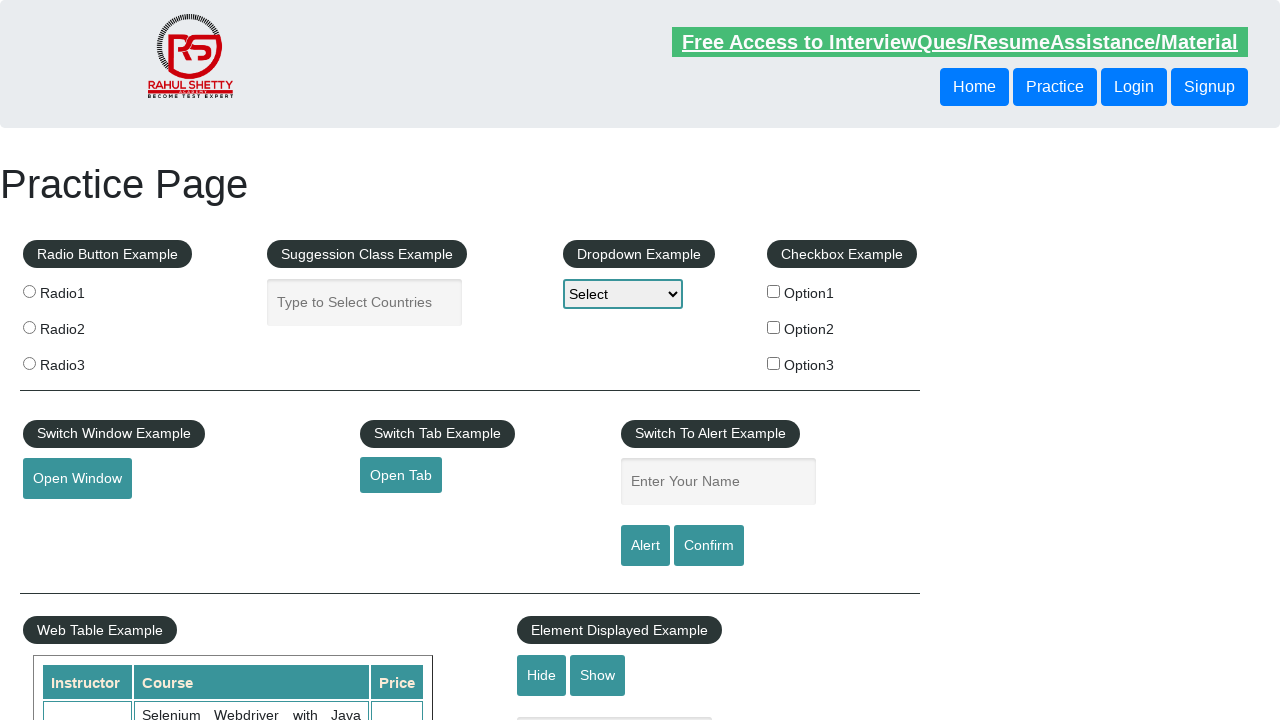

Alert button selector found and ready
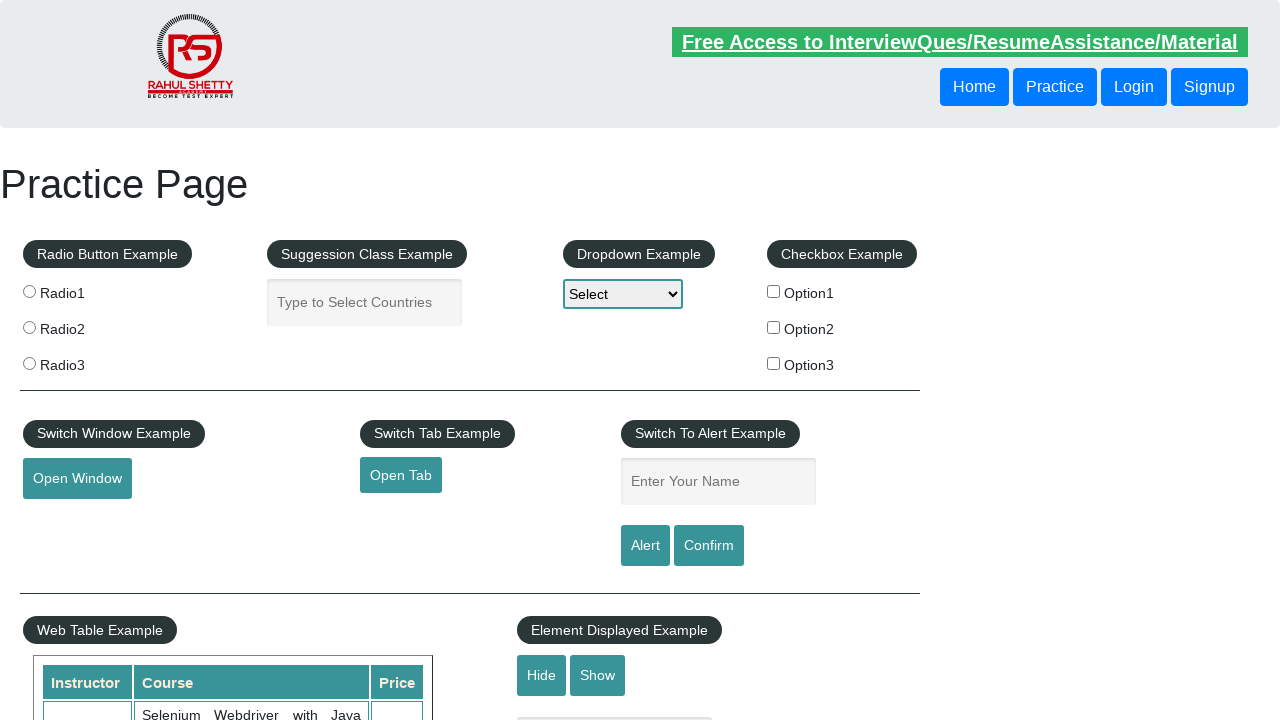

Dialog handler configured to accept alerts
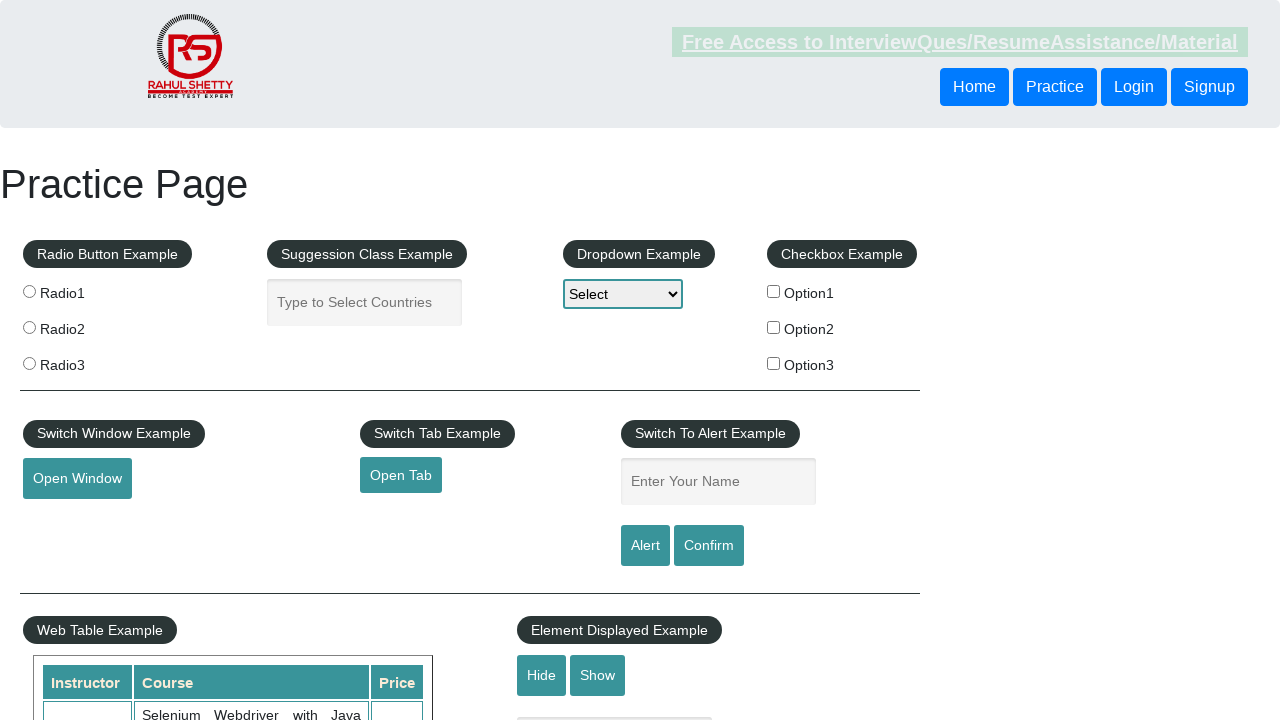

Clicked alert button to trigger the alert dialog at (645, 546) on #alertbtn
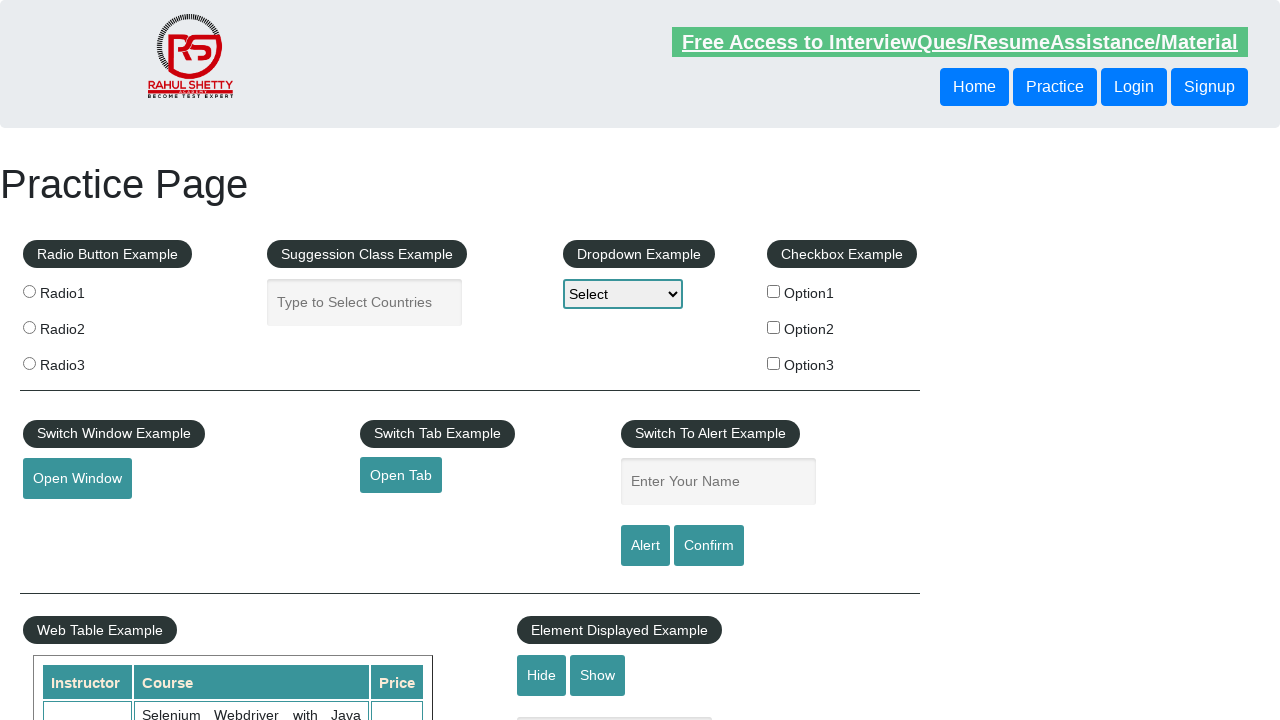

Alert dialog was accepted and processed
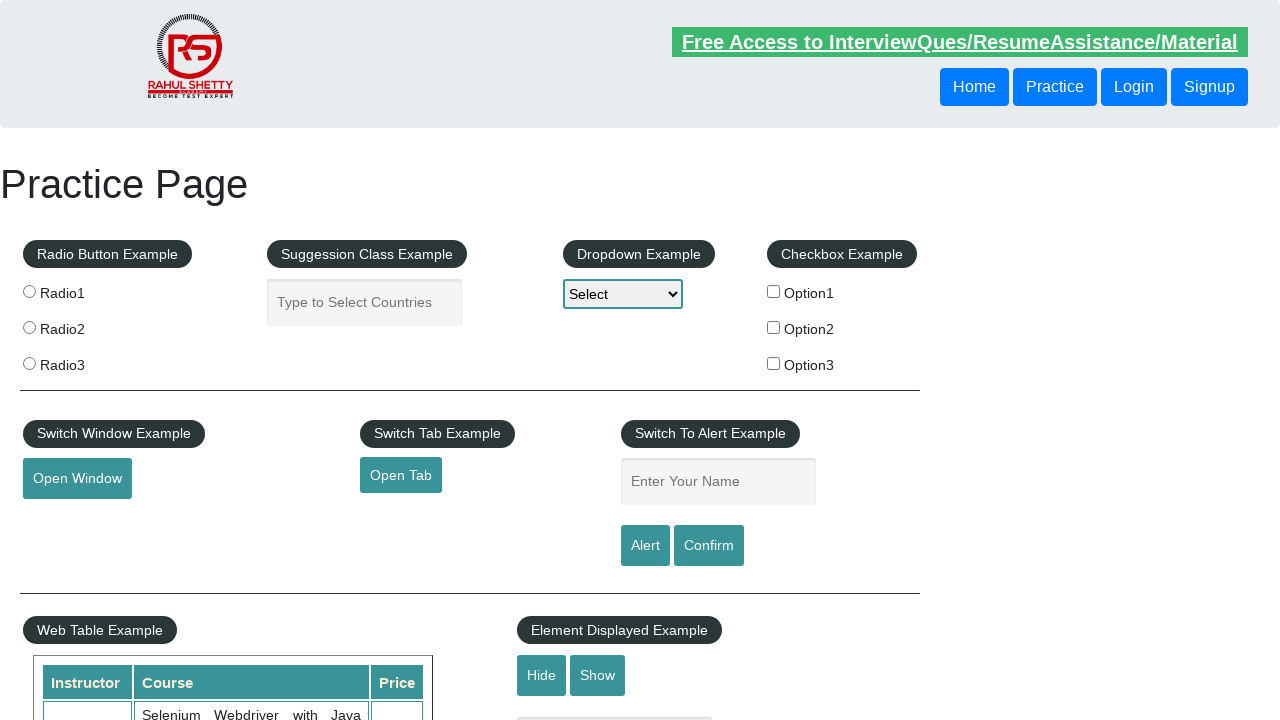

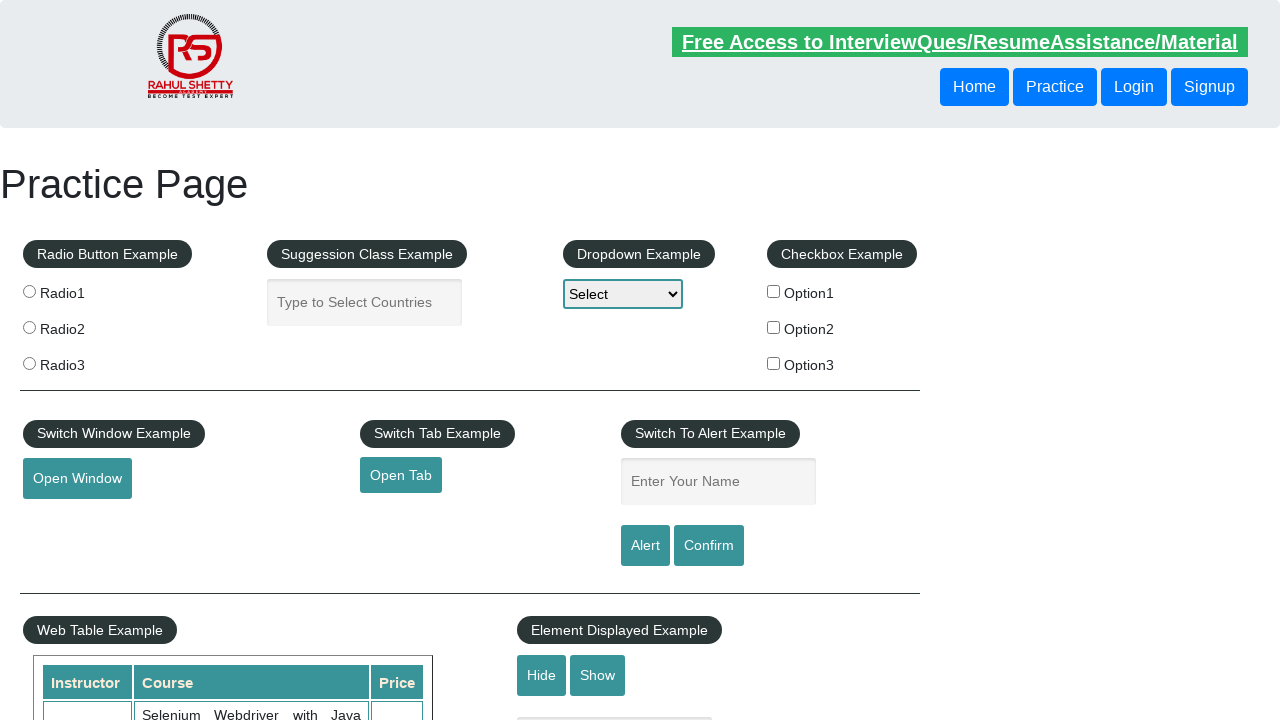